Tests that the text input field is cleared after adding a todo item

Starting URL: https://demo.playwright.dev/todomvc

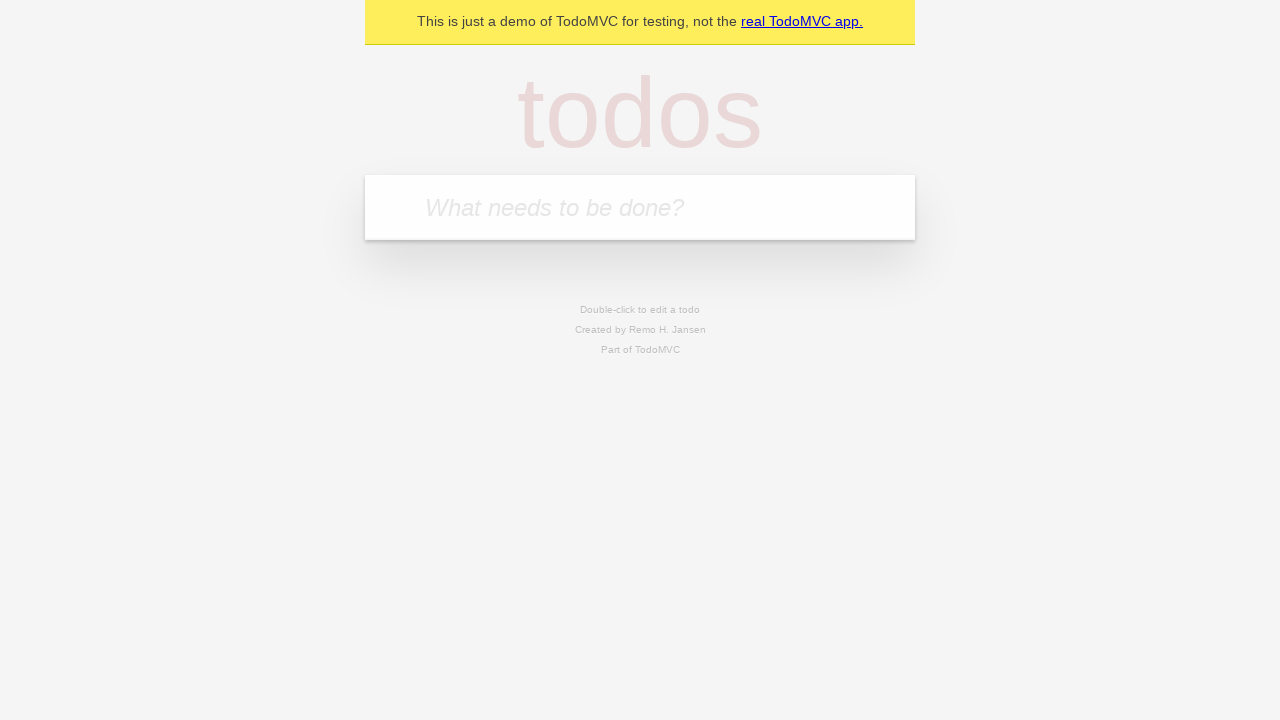

Located the new todo input field
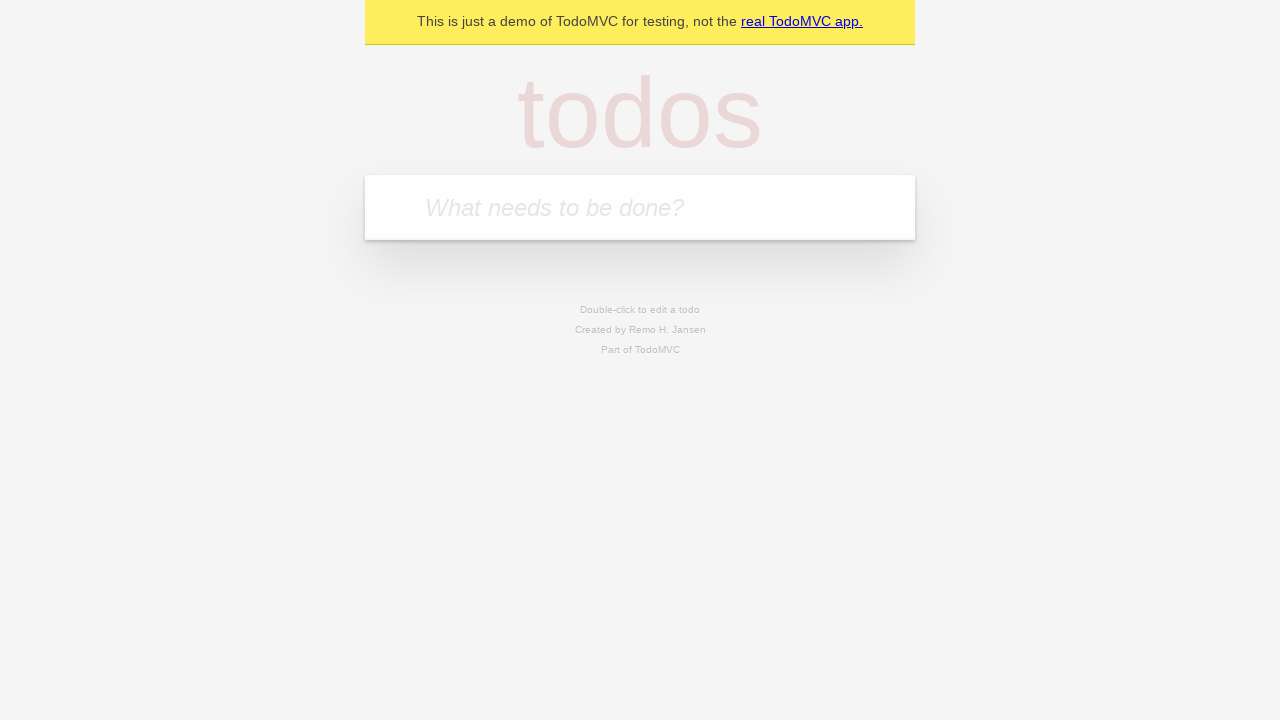

Filled input field with 'buy some cheese' on internal:attr=[placeholder="What needs to be done?"i]
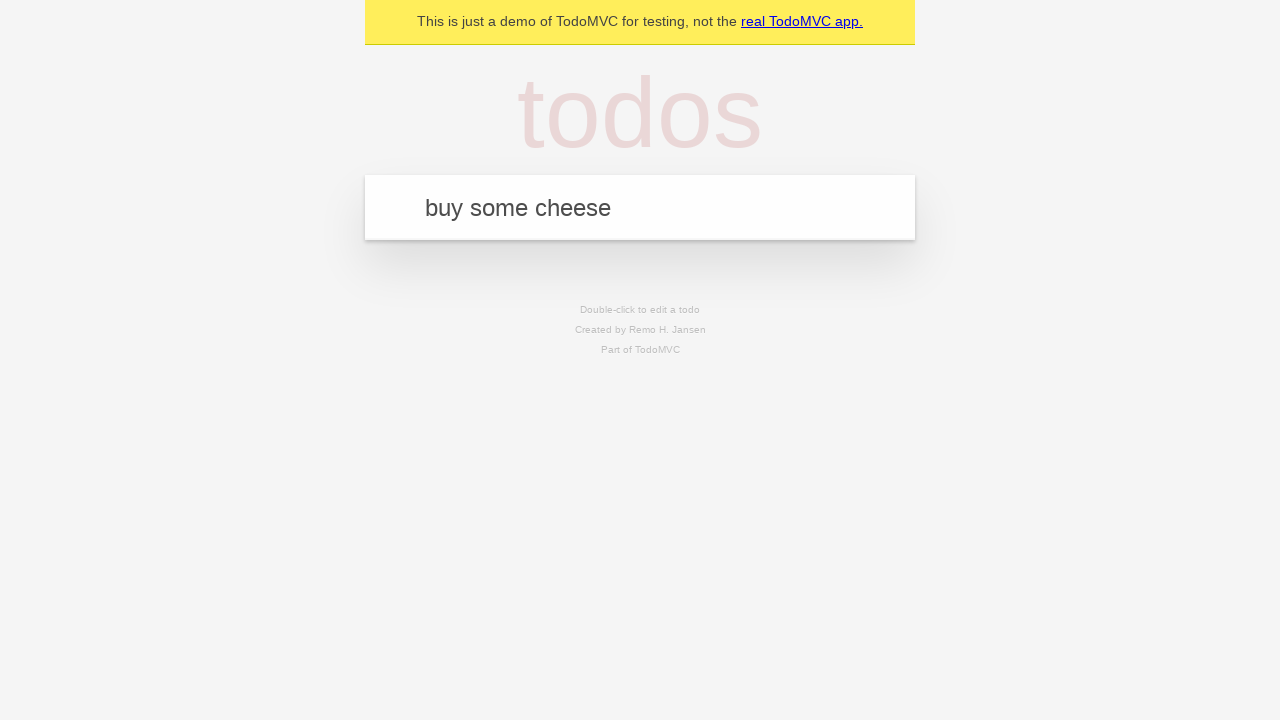

Pressed Enter to add todo item on internal:attr=[placeholder="What needs to be done?"i]
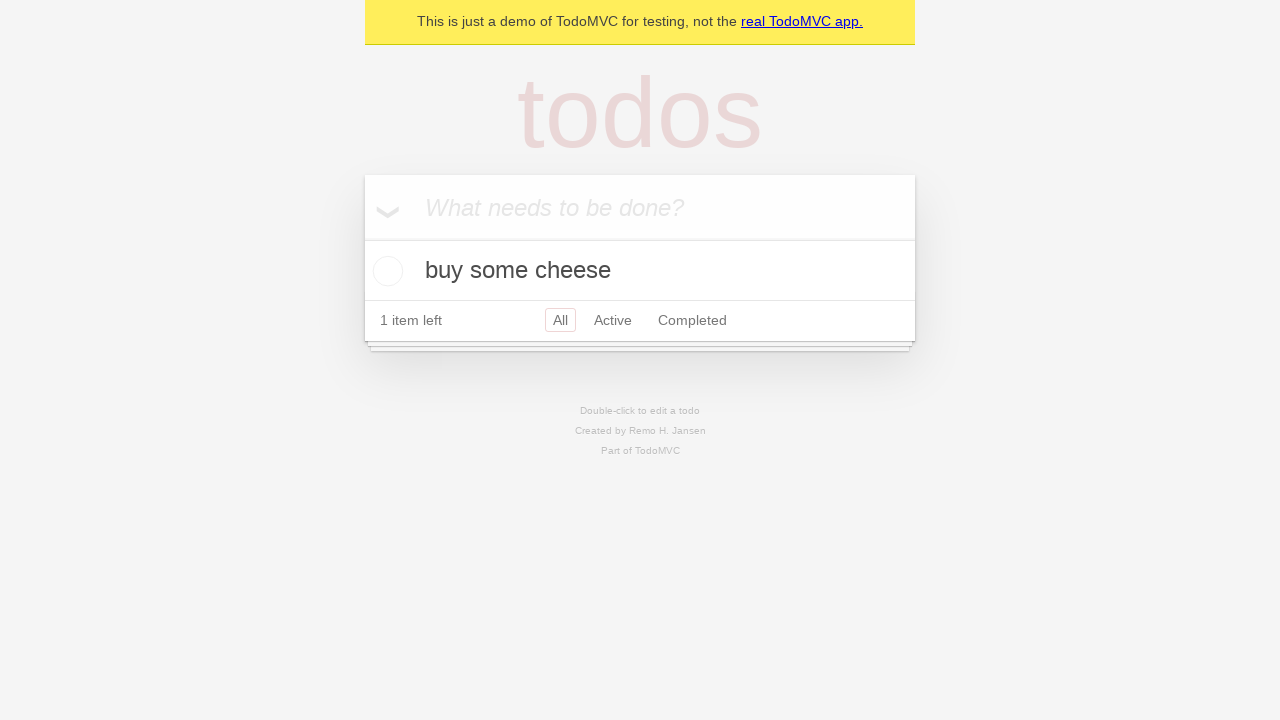

Todo item was added to the list
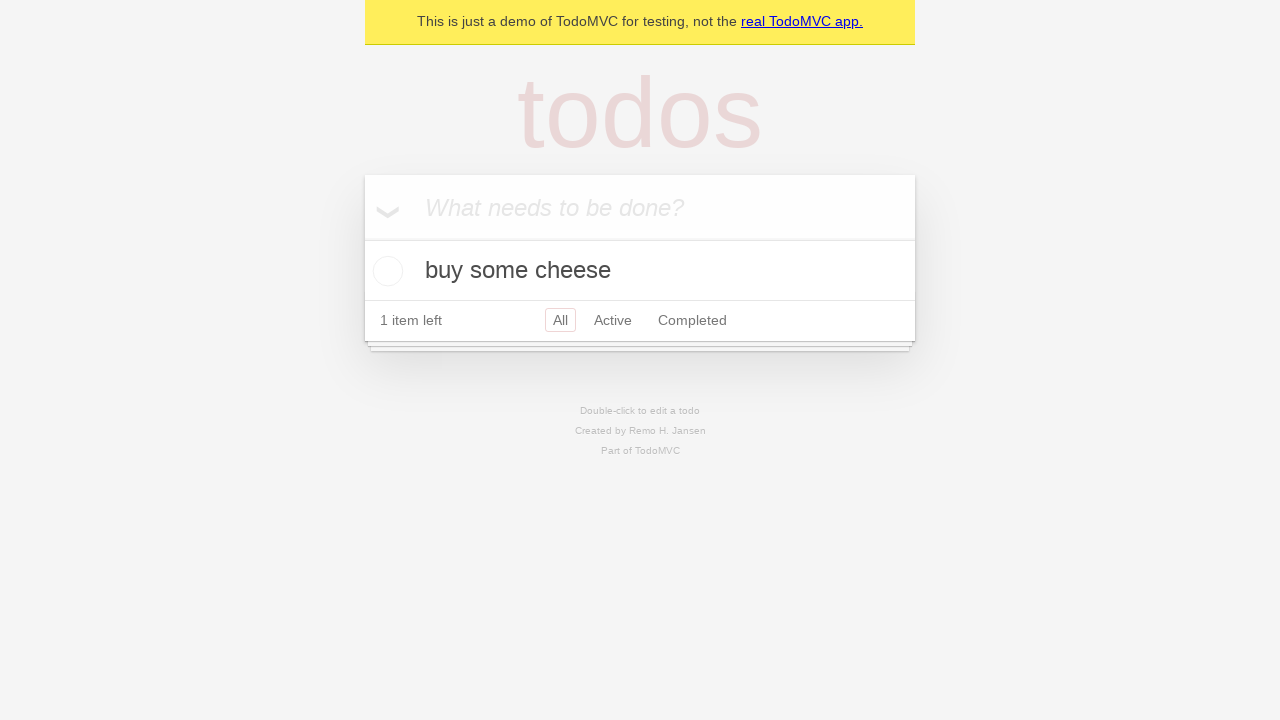

Verified that text input field is cleared after adding item
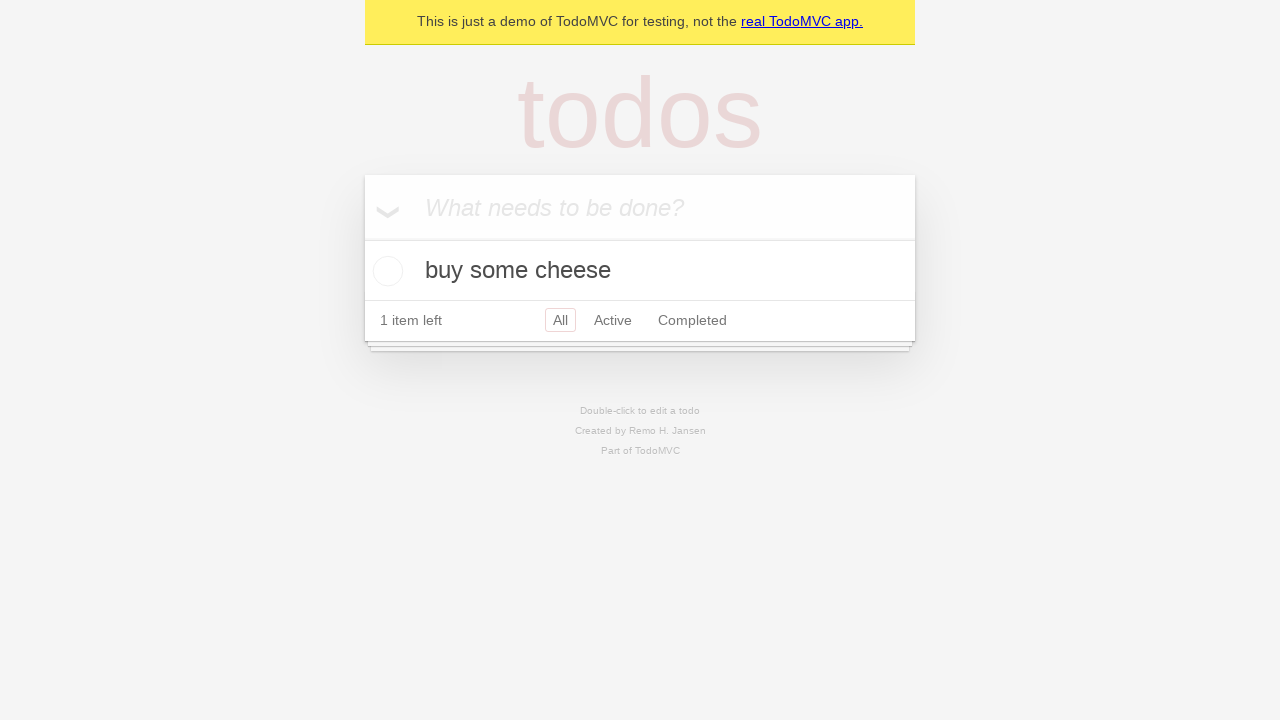

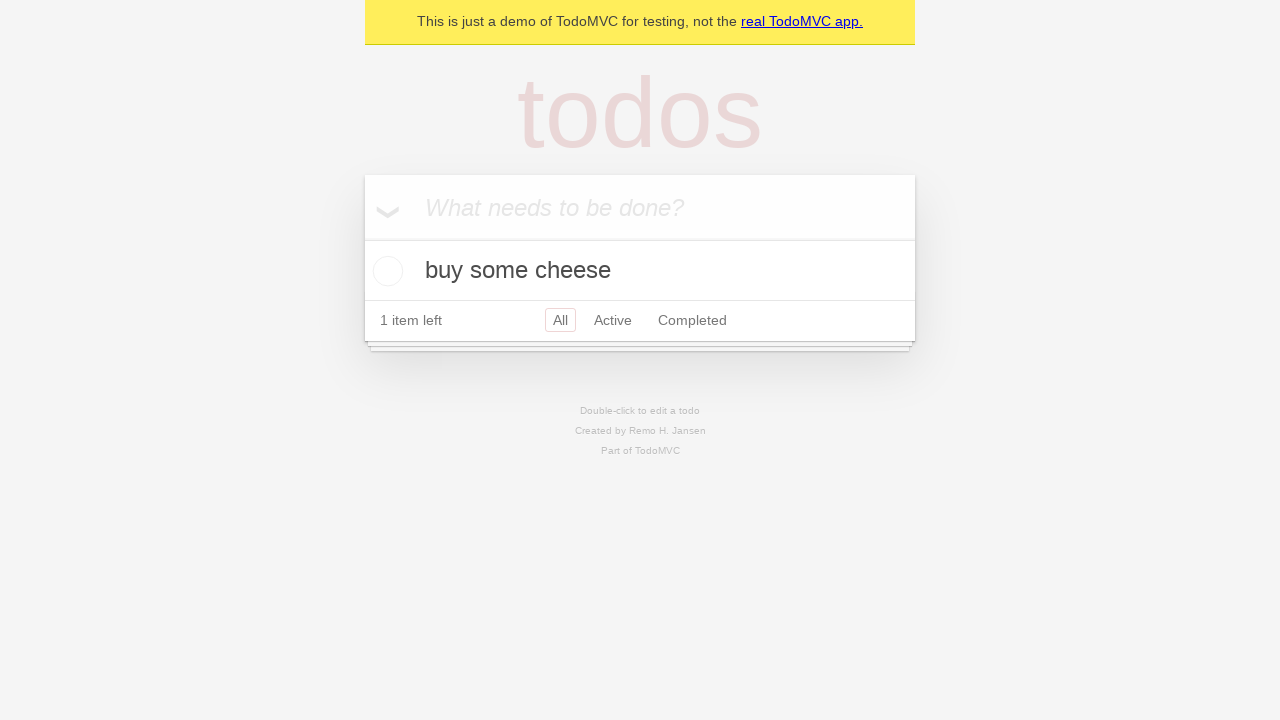